Tests the registration page navigation by clicking the "Registration / Forgot password" link on the Koel app login page and verifying the browser redirects to the registration URL.

Starting URL: https://qa.koel.app/

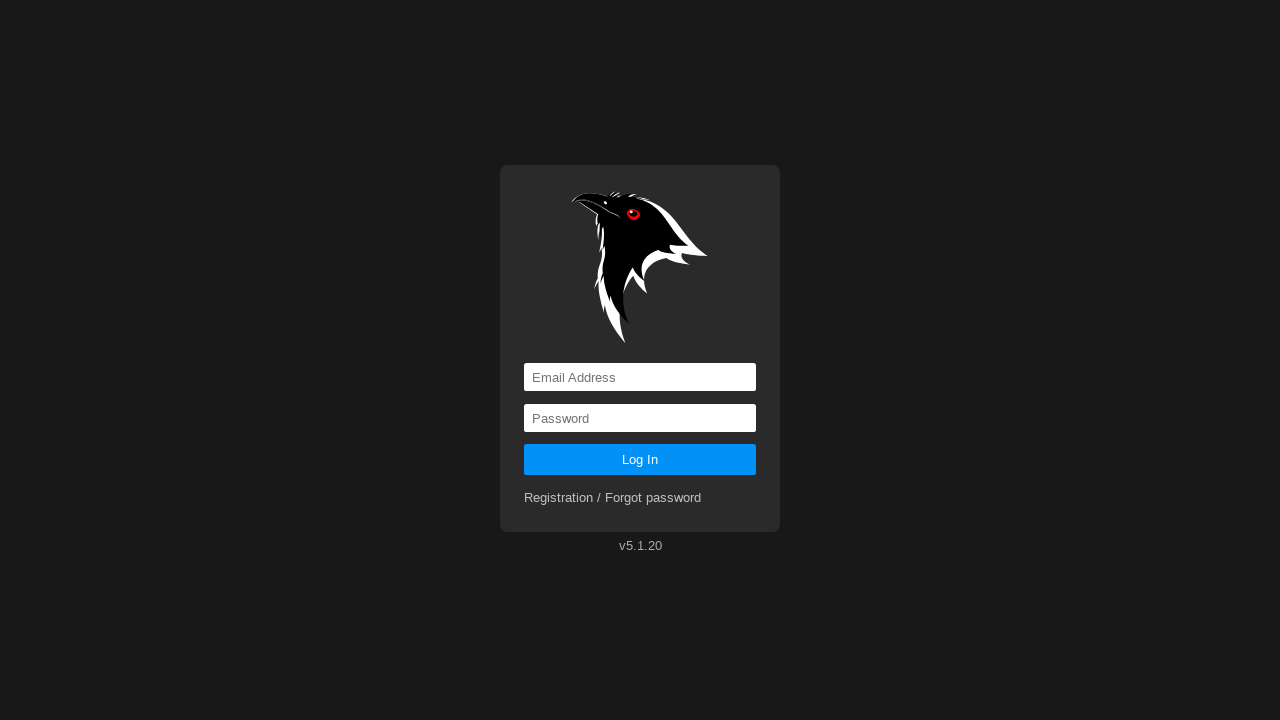

Clicked 'Registration / Forgot password' link on login page at (613, 498) on xpath=//a[contains(text(), 'Registration / Forgot password')]
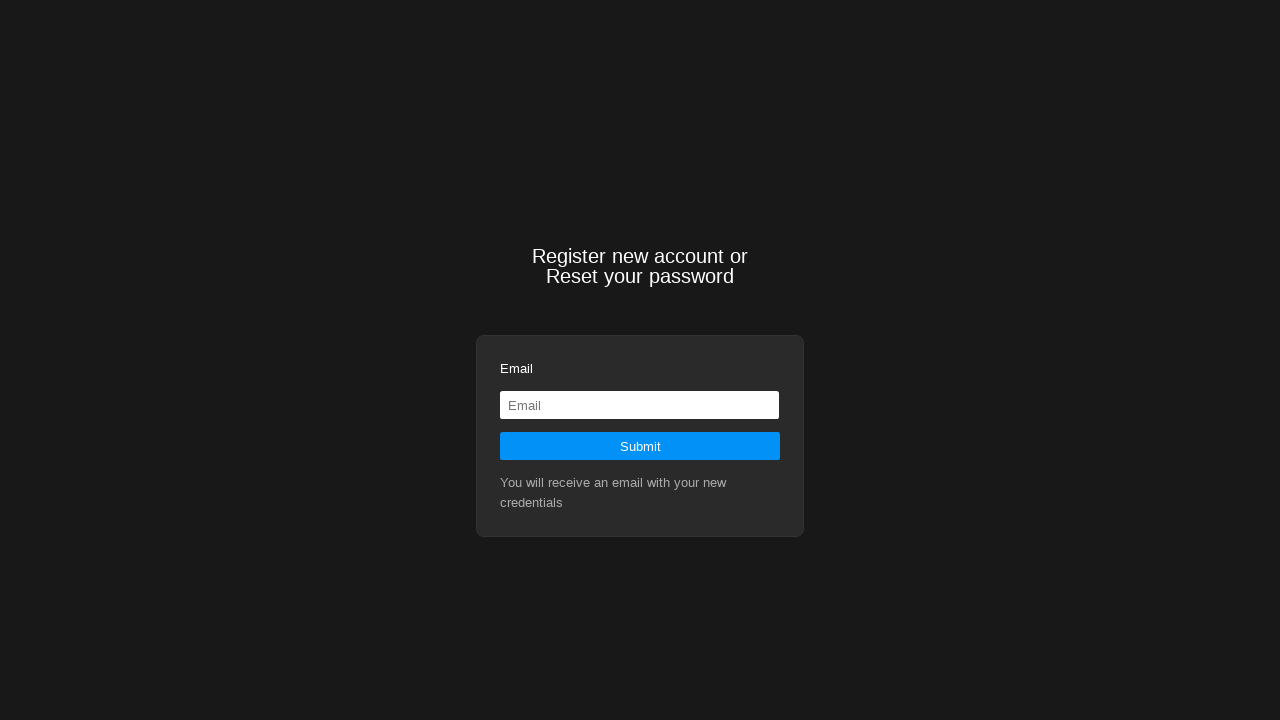

Browser redirected to registration page at https://qa.koel.app/registration
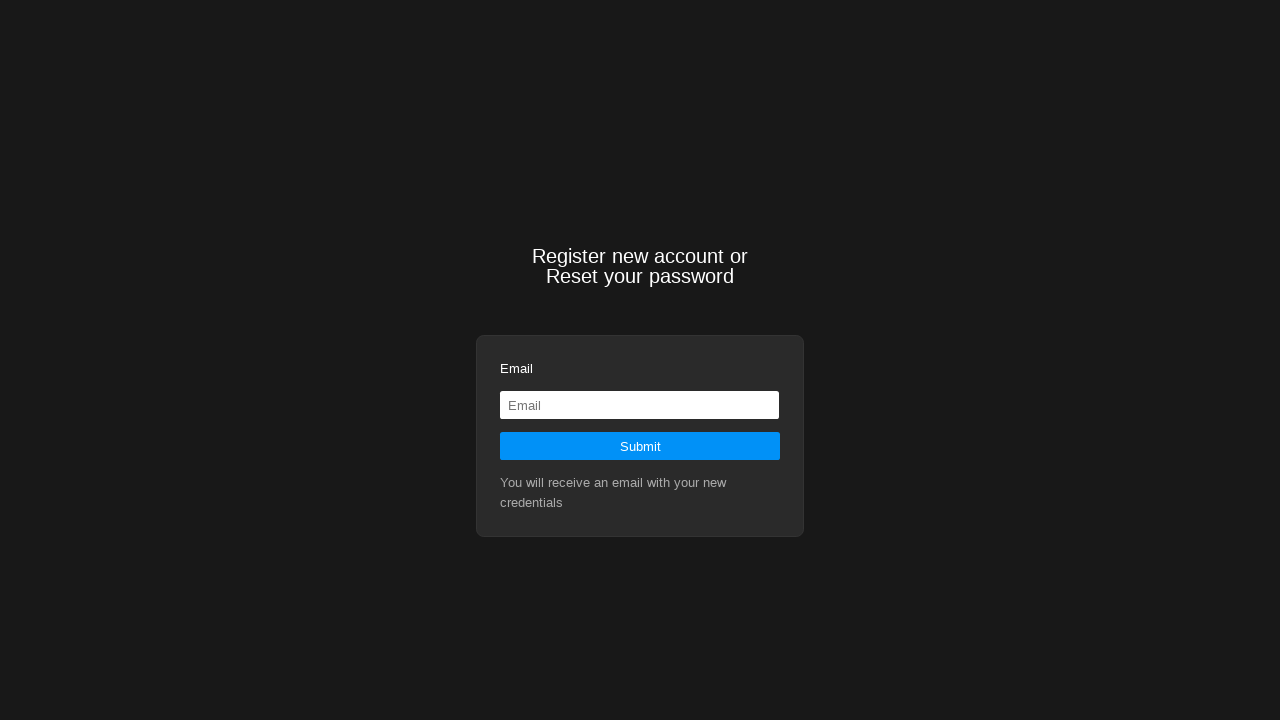

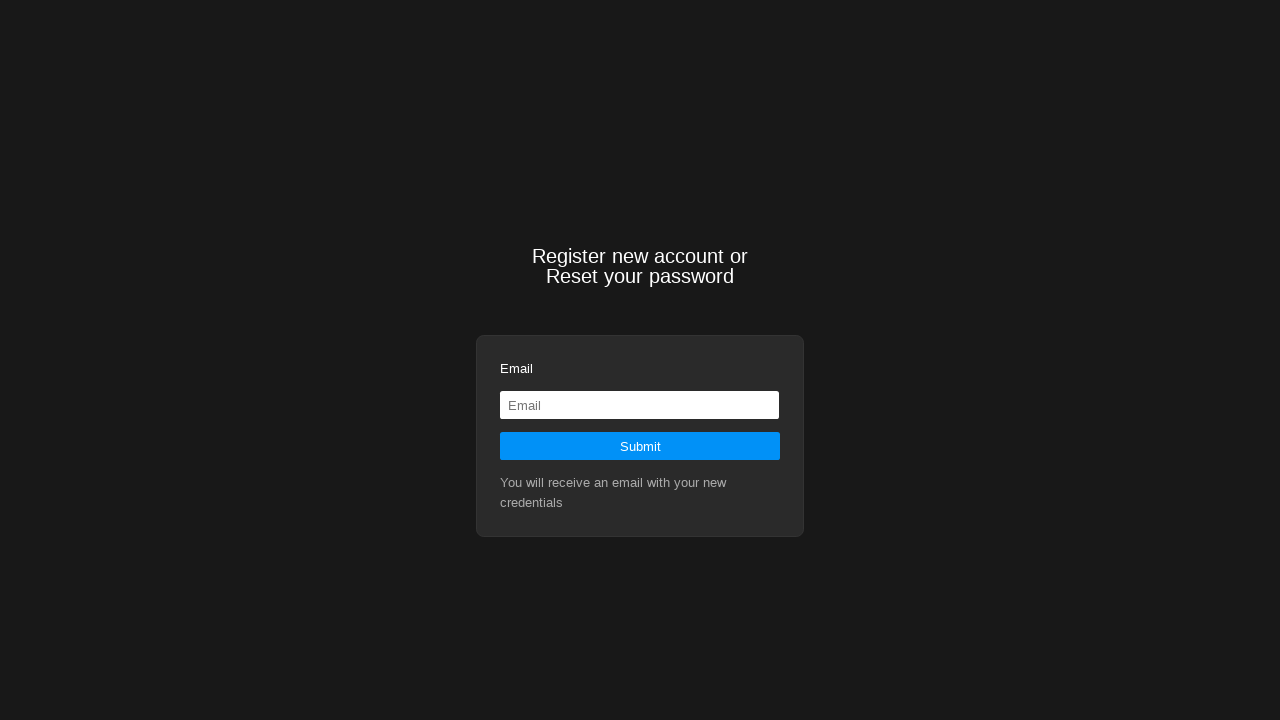